Tests mobile browser emulation by setting device metrics to iPhone 11 Pro dimensions (375x812) and navigating to the Selenium website.

Starting URL: https://selenium.dev/

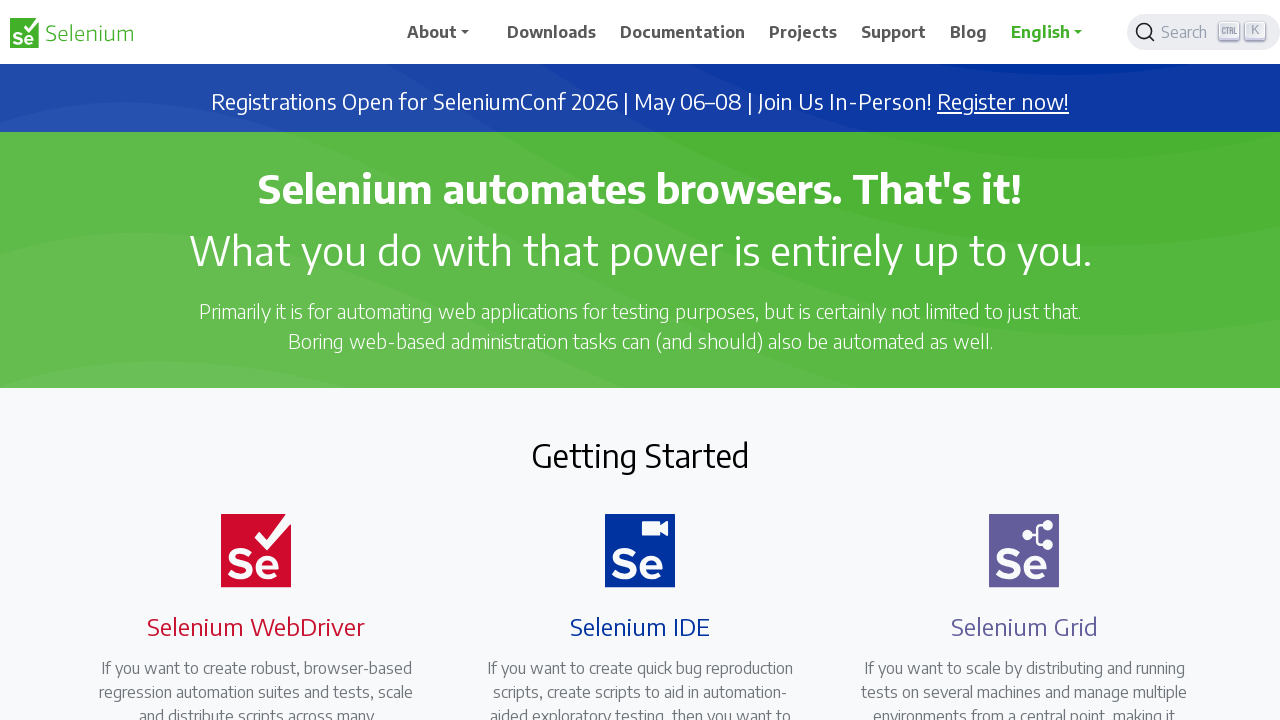

Set viewport to iPhone 11 Pro dimensions (375x812)
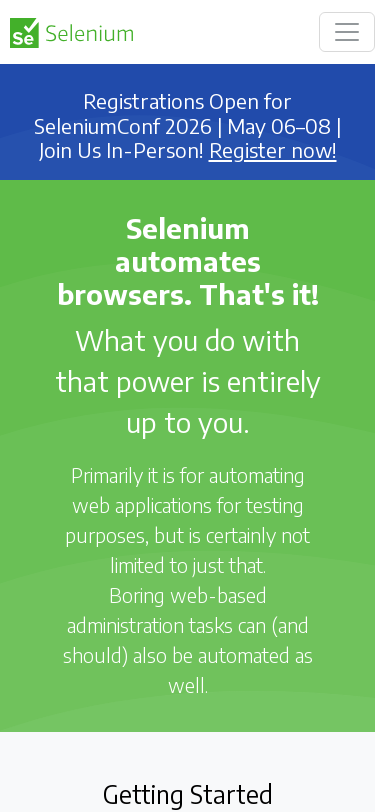

Selenium website loaded with mobile viewport
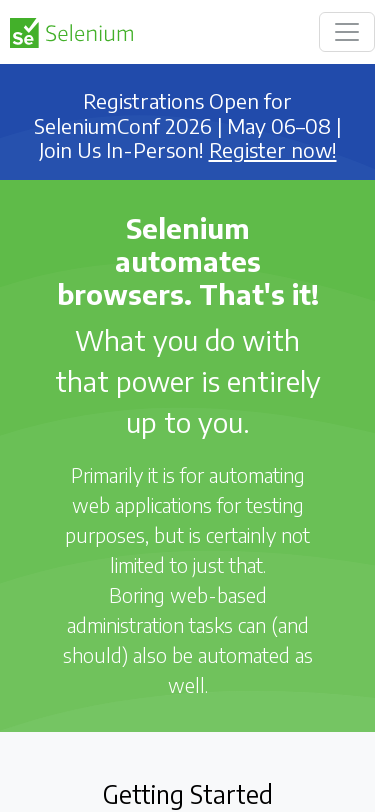

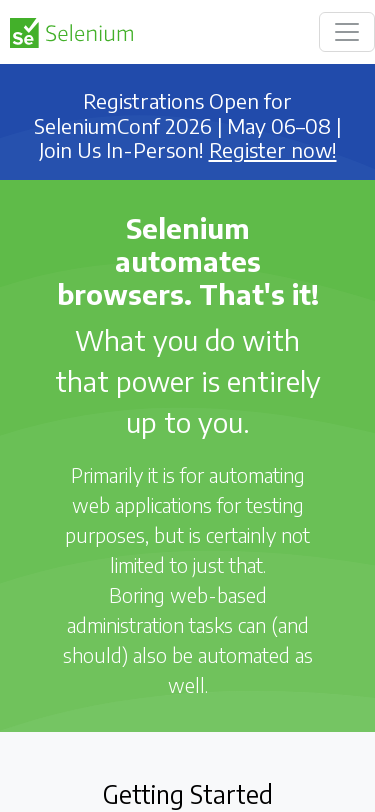